Tests basic form interactions by clicking a link to navigate to a test page, then filling in first name and username fields with keyboard navigation

Starting URL: https://testeroprogramowania.github.io/selenium/

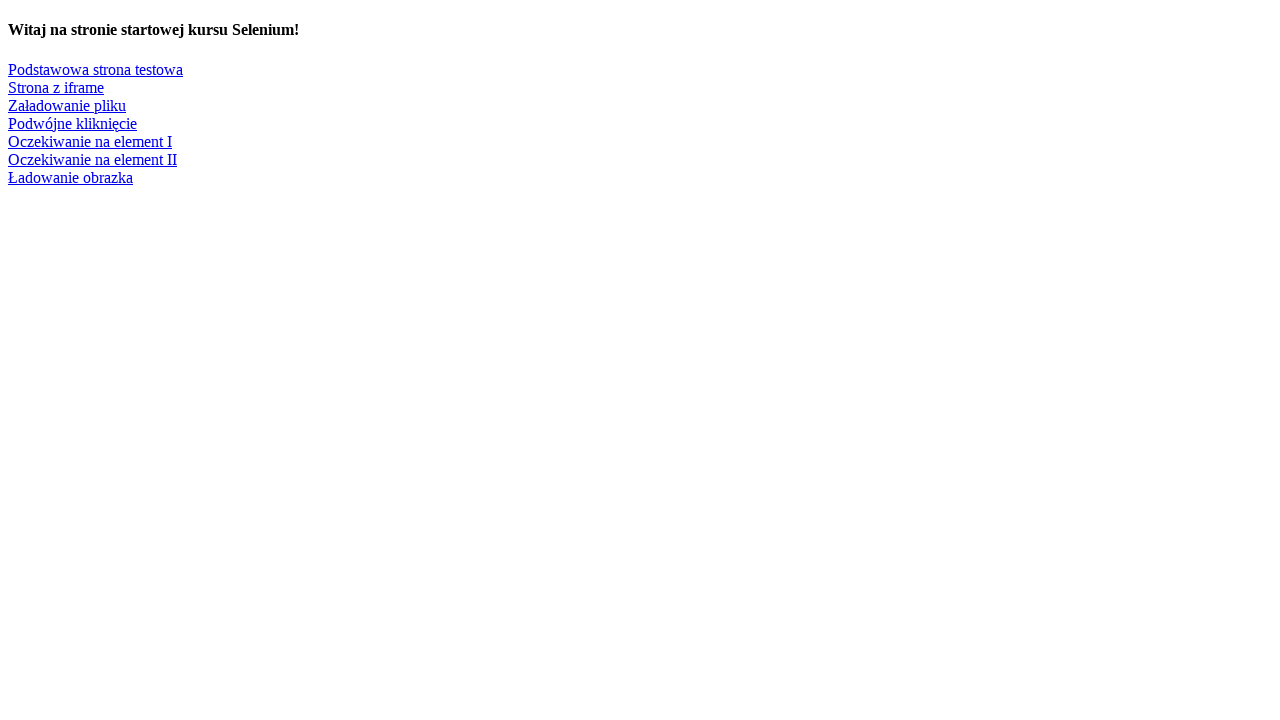

Clicked link to navigate to basic test page at (96, 69) on text=Podstawowa strona testowa
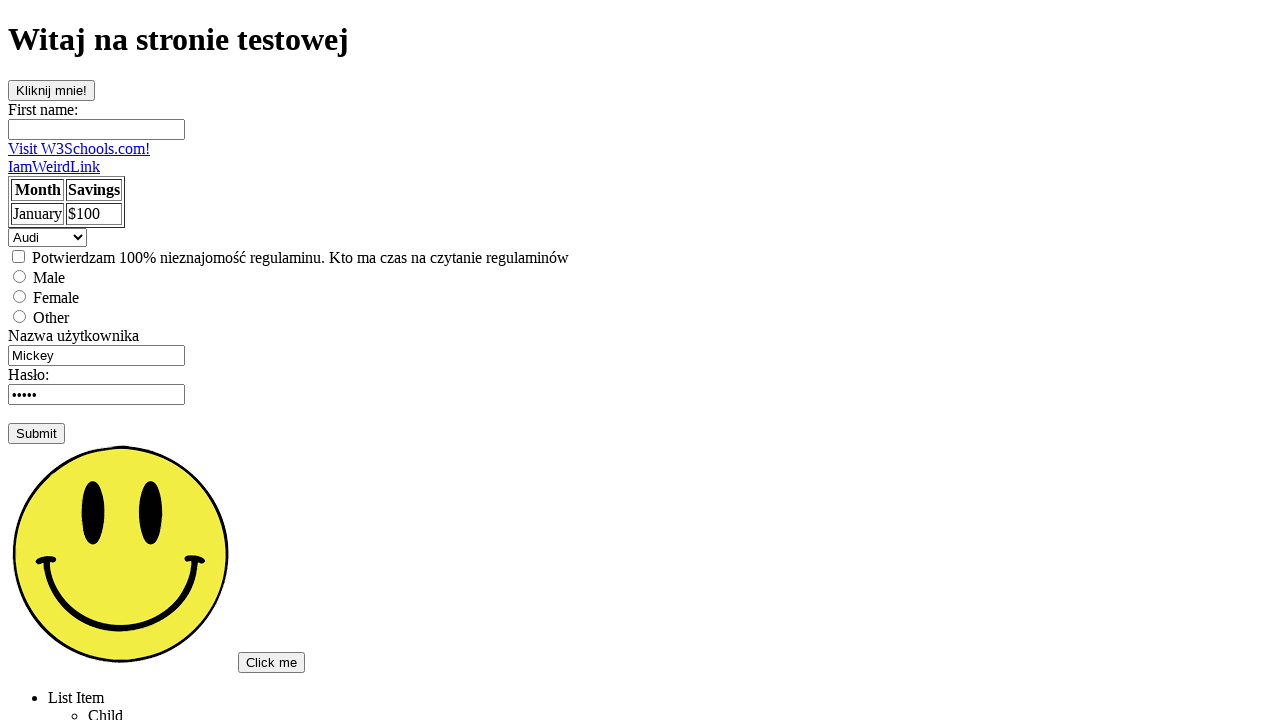

Filled first name field with 'Marcin' on #fname
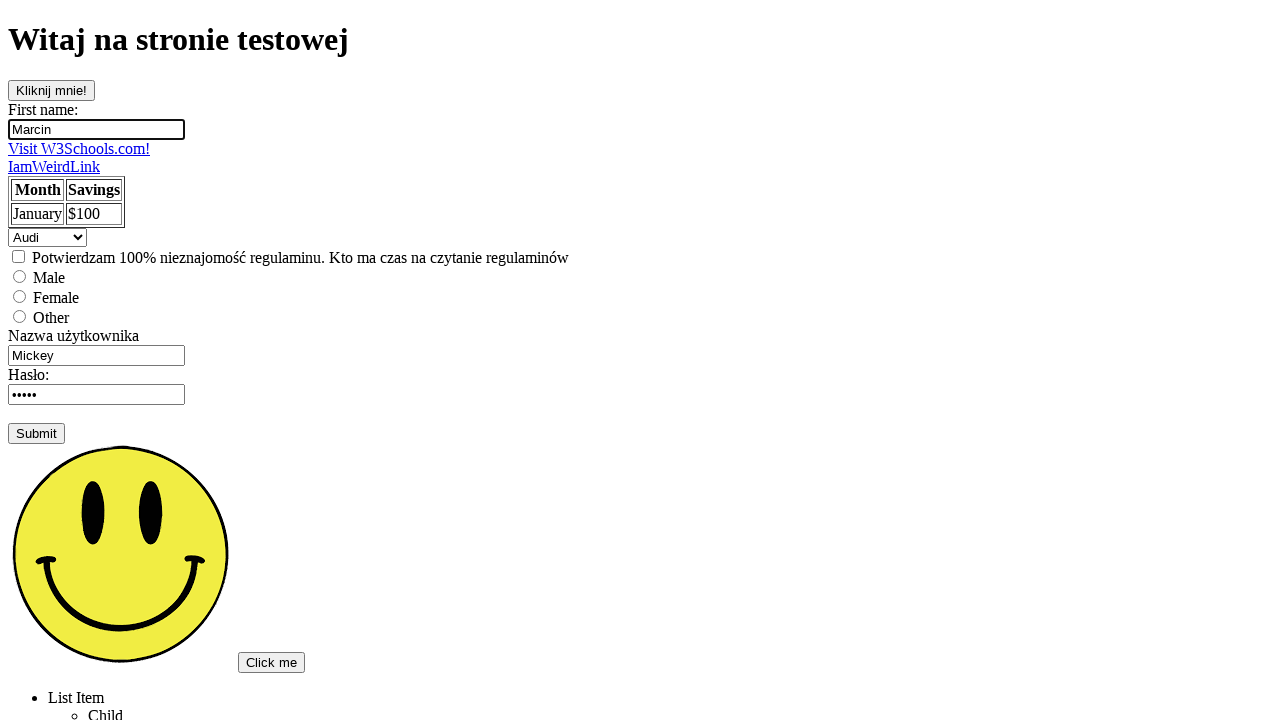

Cleared username field on input[name='username']
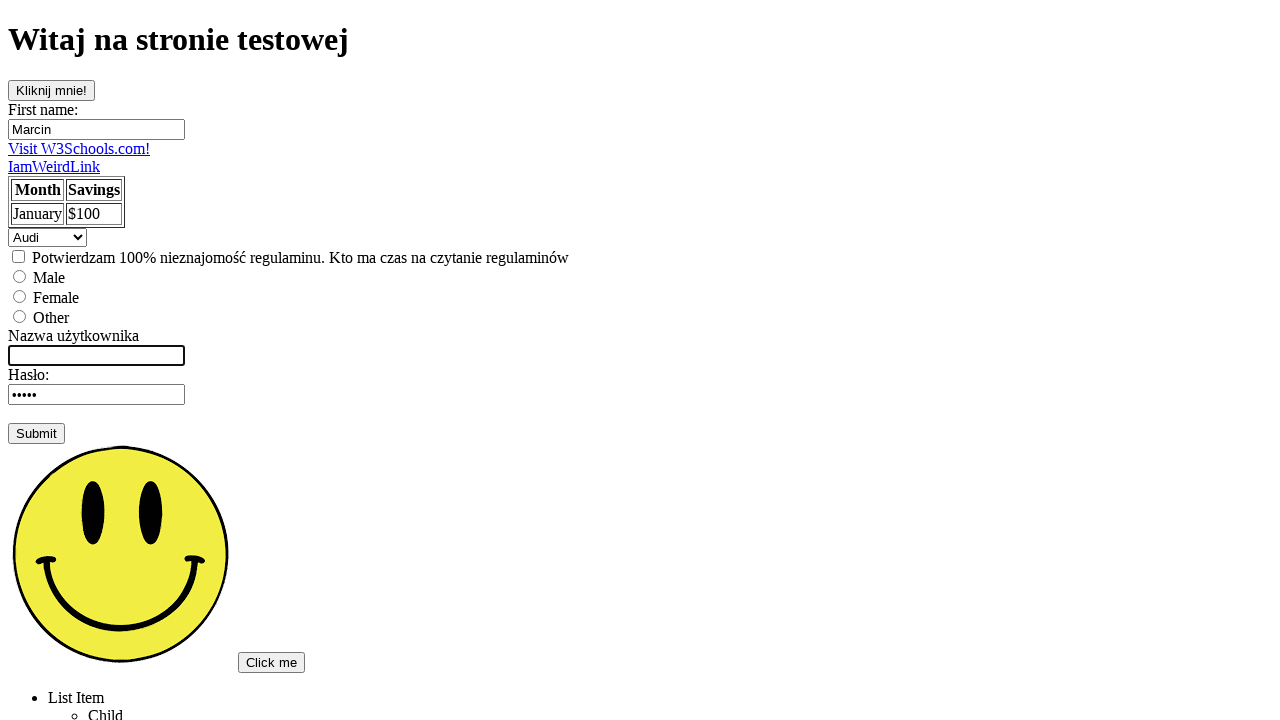

Filled username field with 'admin' on input[name='username']
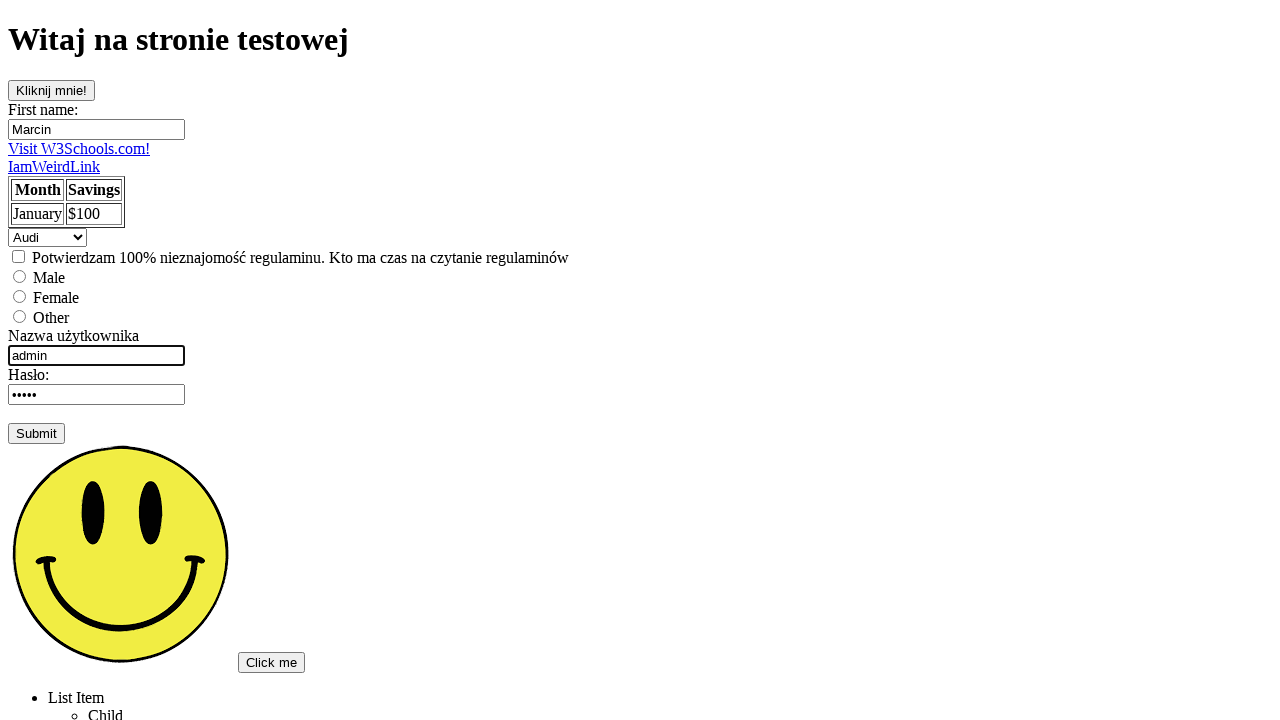

Pressed Tab to navigate to next field on input[name='username']
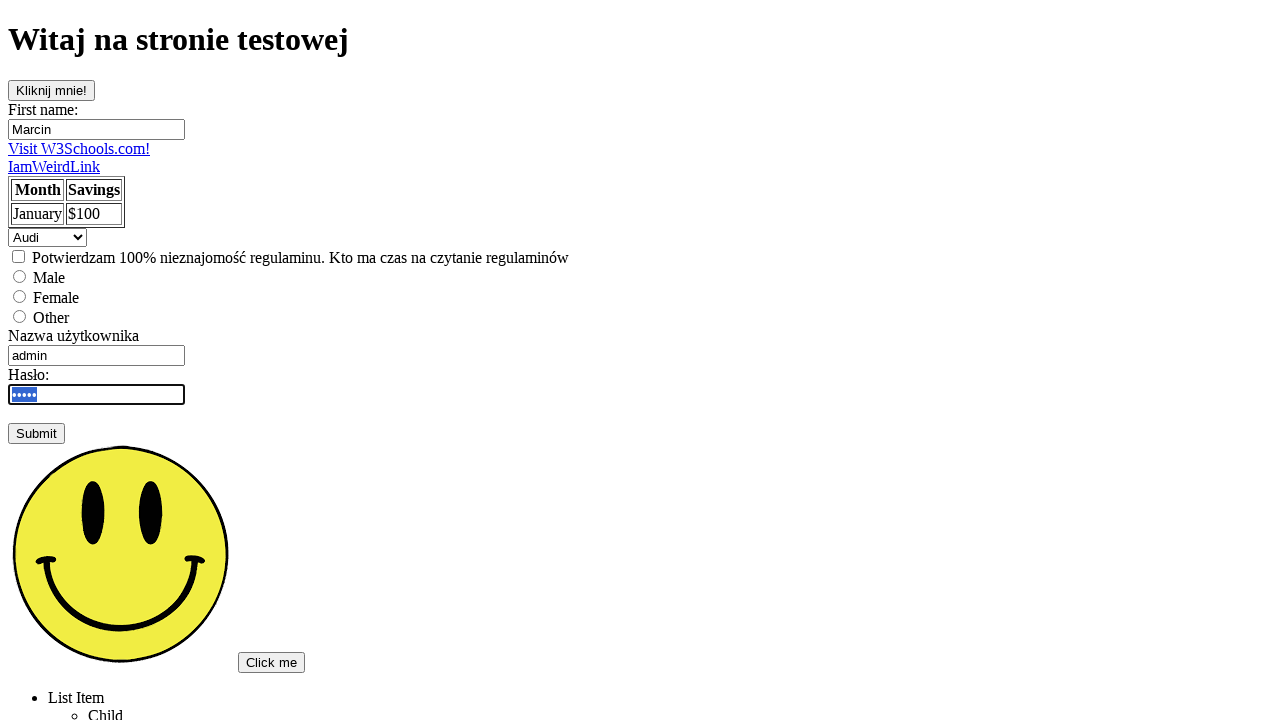

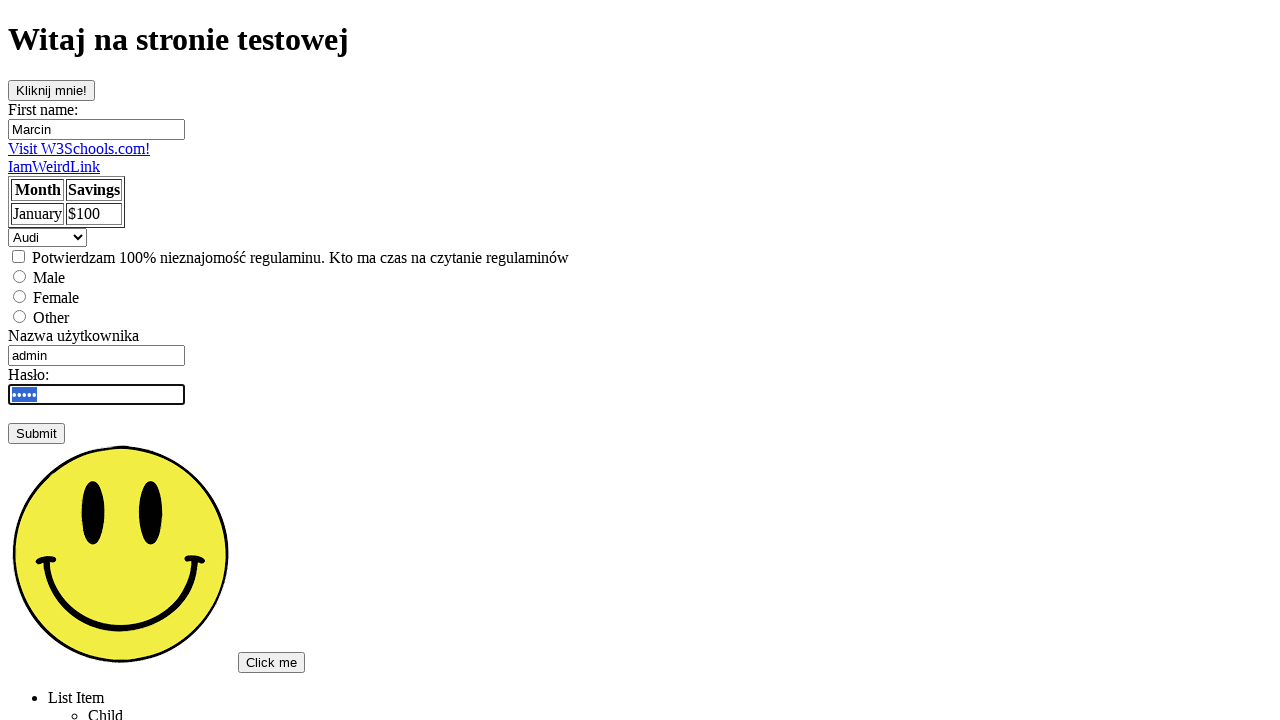